Tests window handling by clicking a link that opens a new window, switching to the new window, and verifying the new window's title is "New Window"

Starting URL: https://practice.cydeo.com/windows

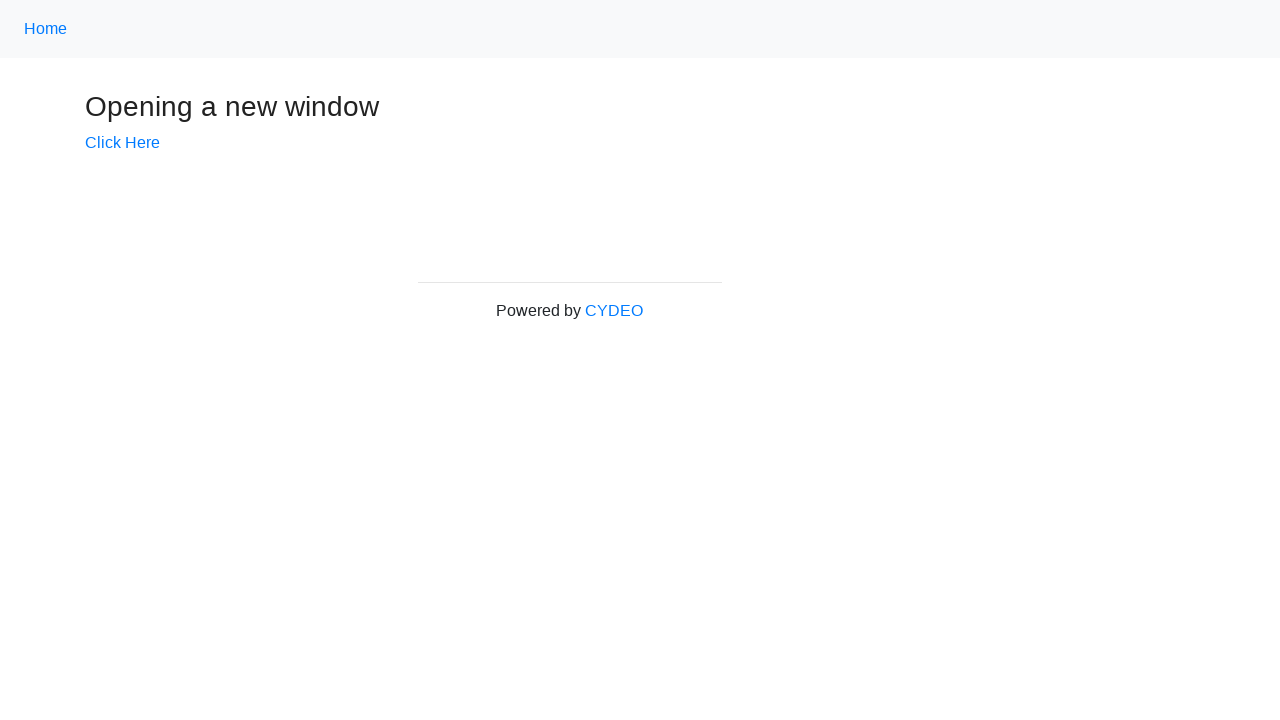

Verified initial page title is 'Windows'
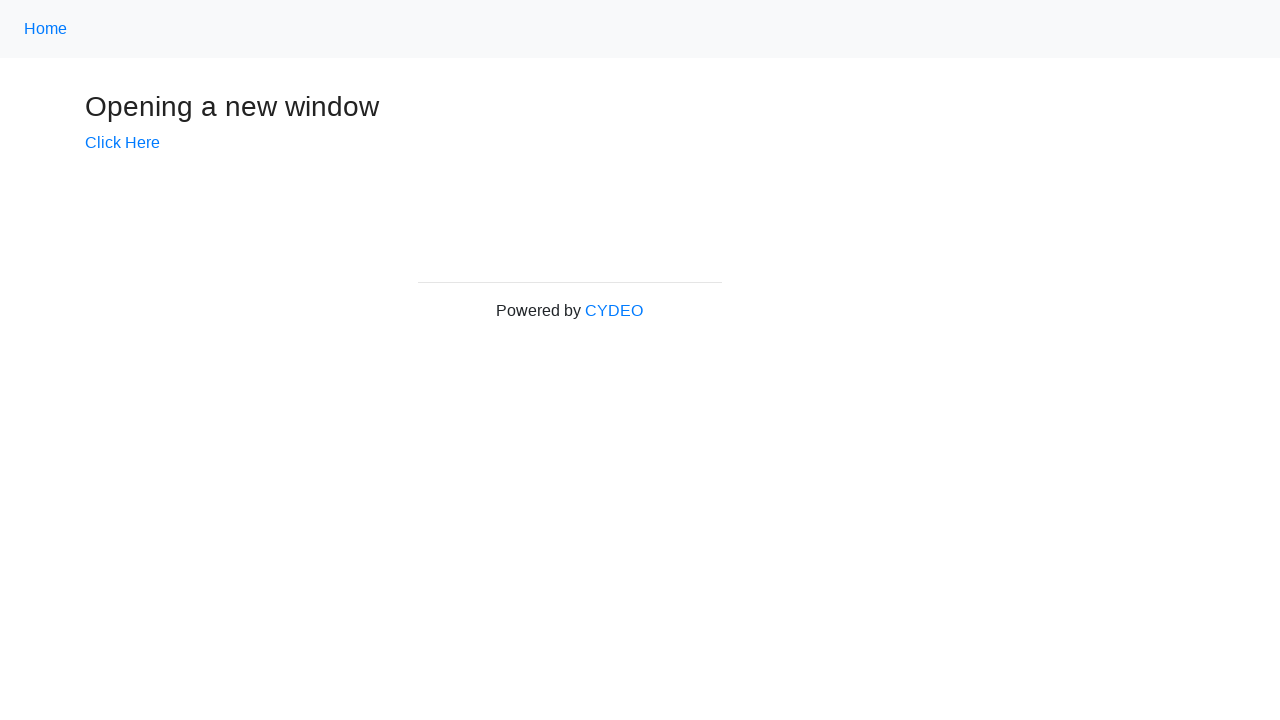

Clicked 'Click Here' link to open new window at (122, 143) on xpath=//a[.='Click Here']
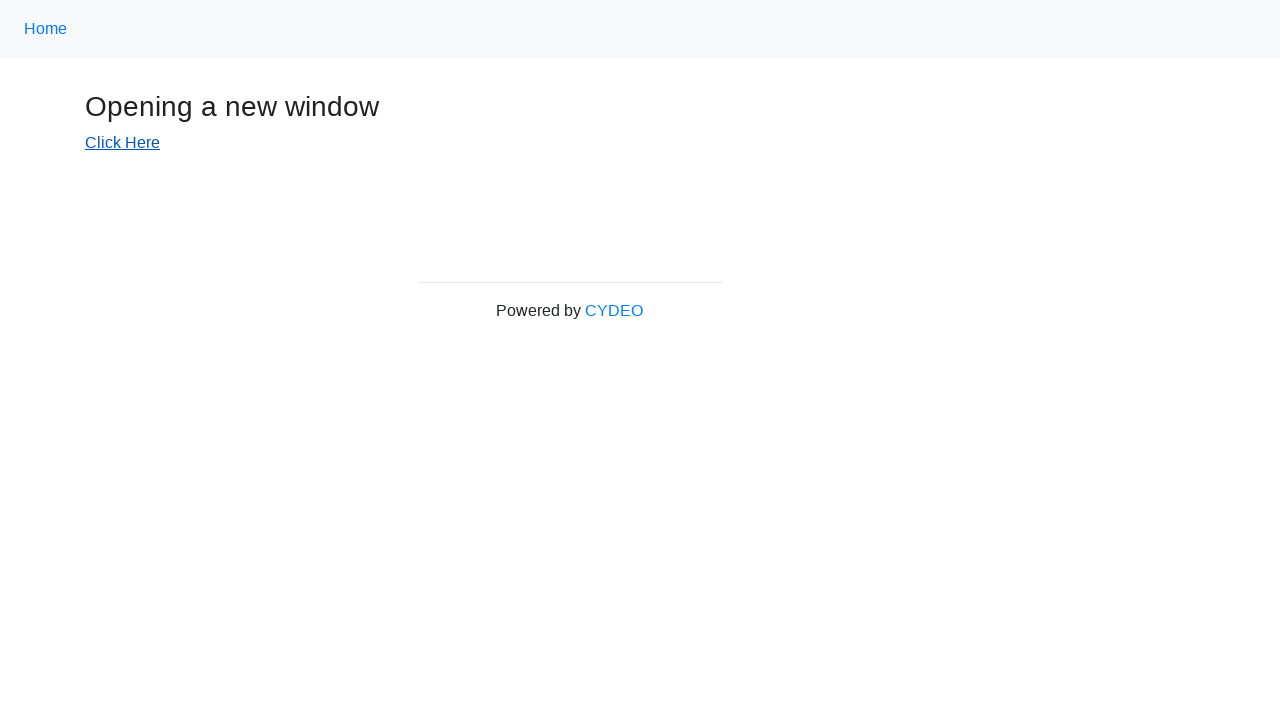

Captured new window page object
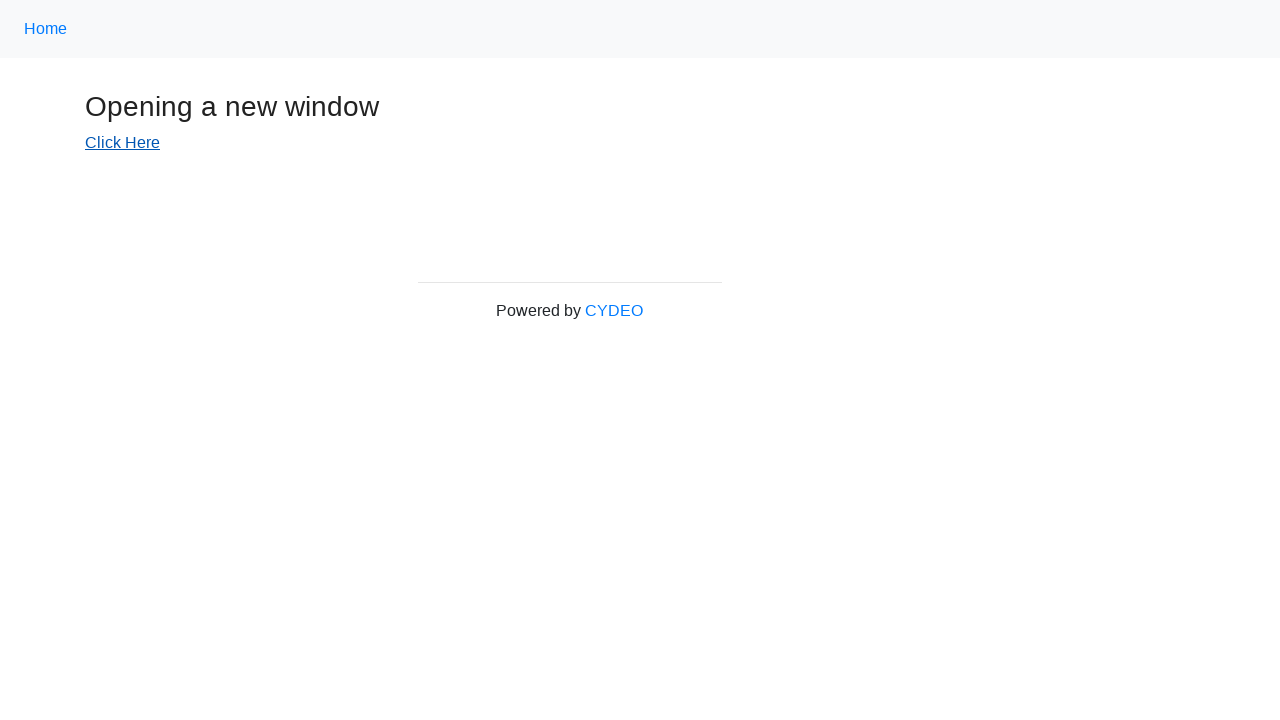

New window page loaded successfully
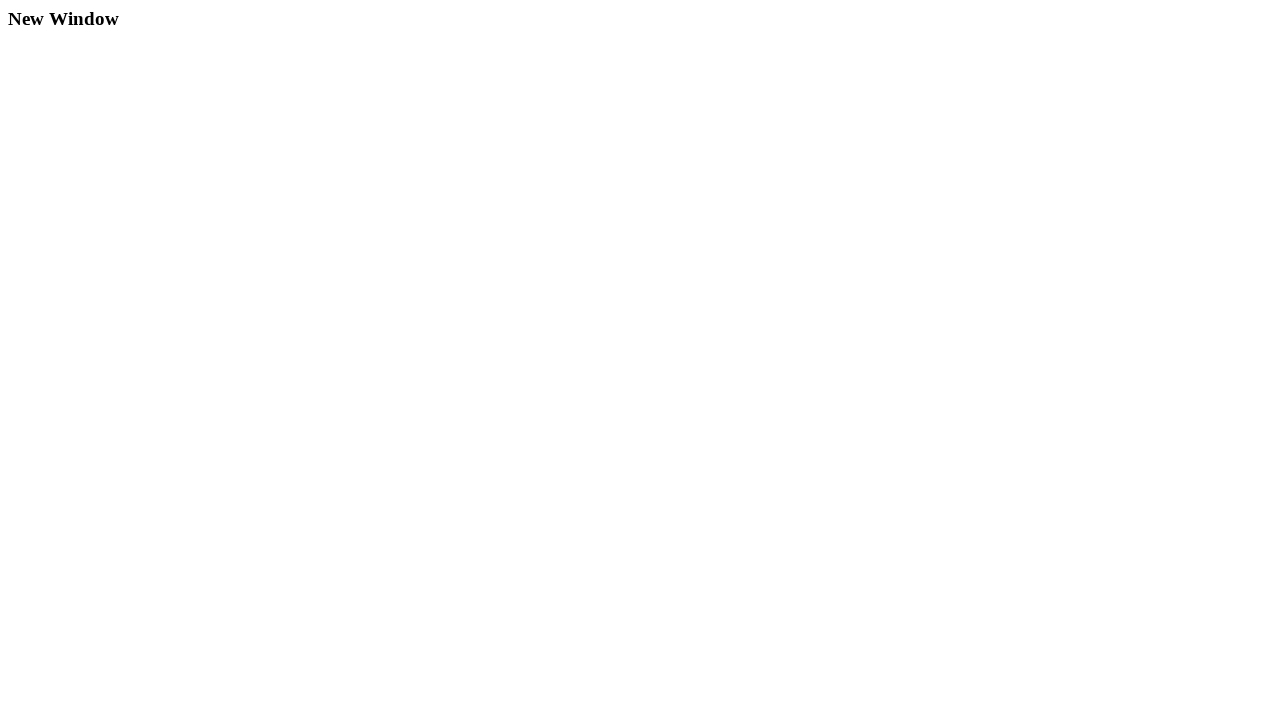

Verified new window title is 'New Window'
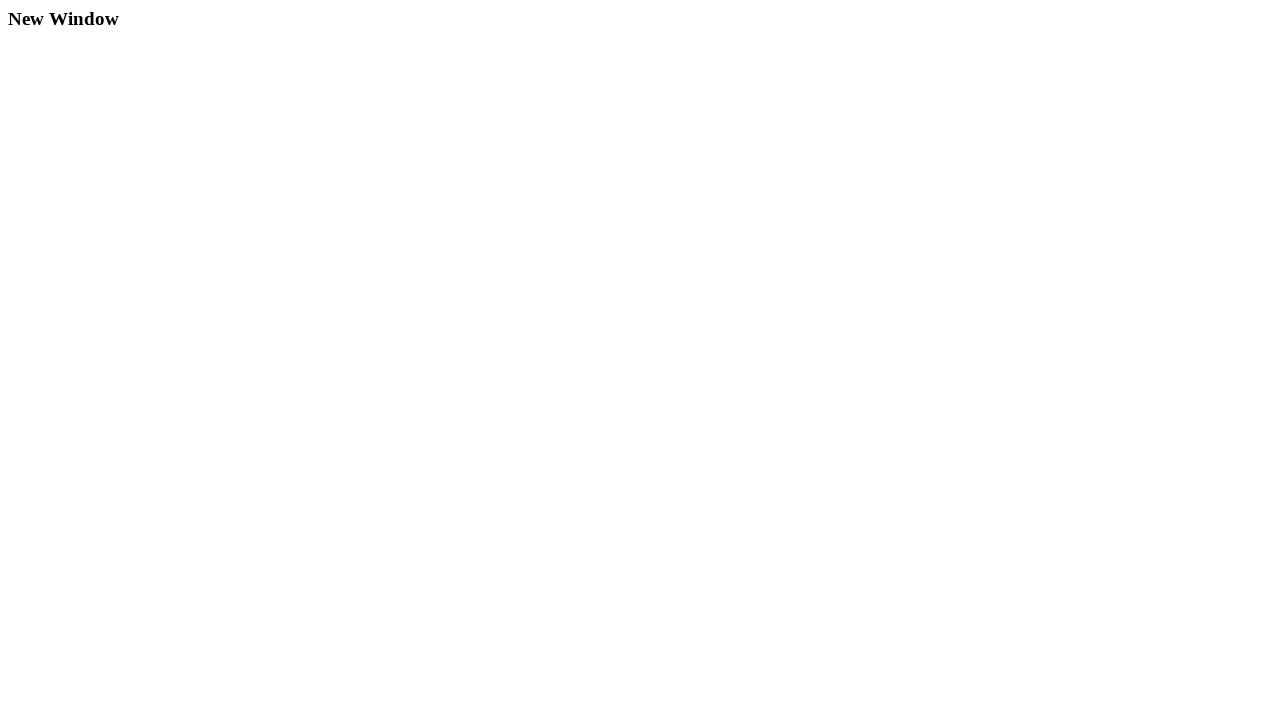

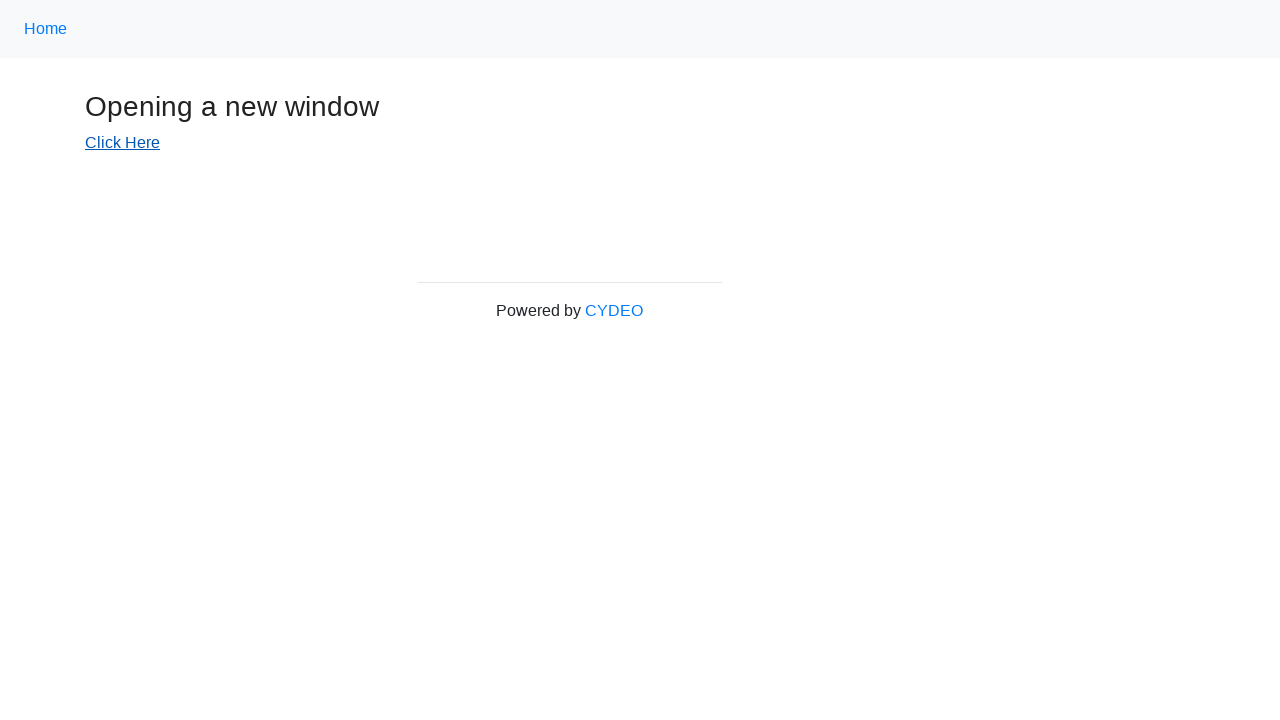